Tests handling of JavaScript confirm popup by clicking a button and accepting the alert dialog

Starting URL: http://www.w3schools.com/js/tryit.asp?filename=tryjs_confirm

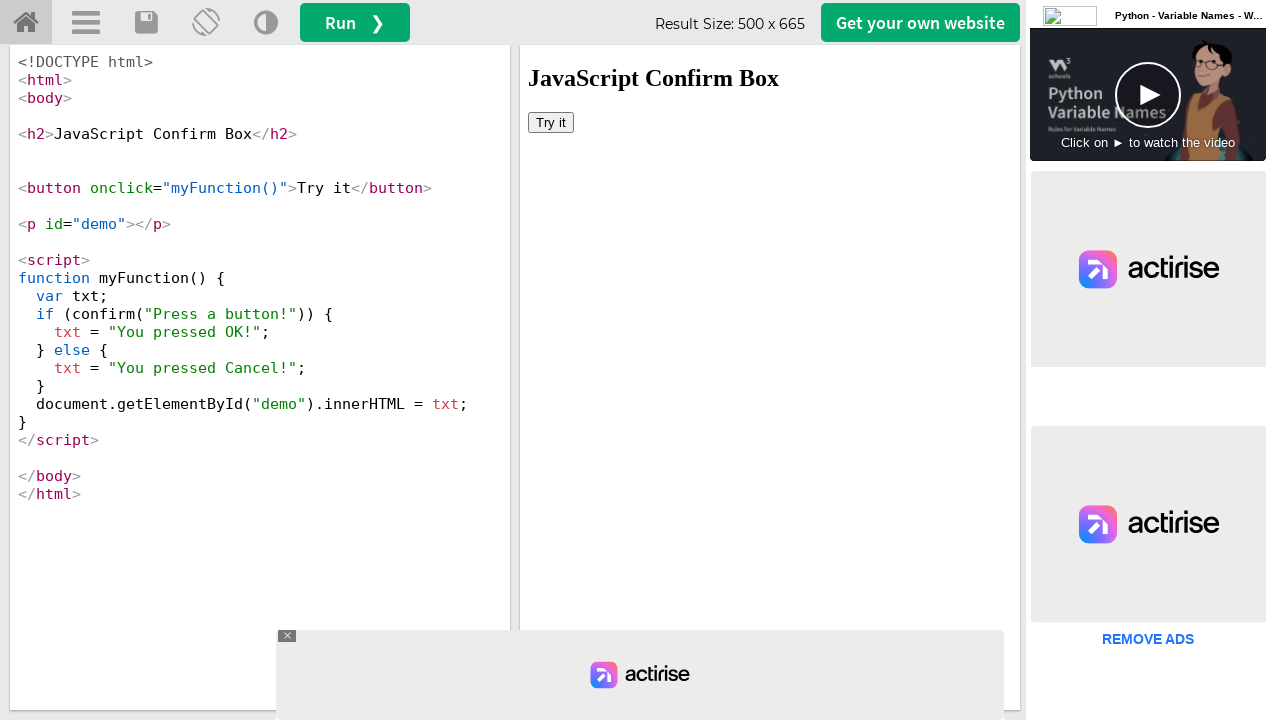

Located iframe with ID 'iframeResult'
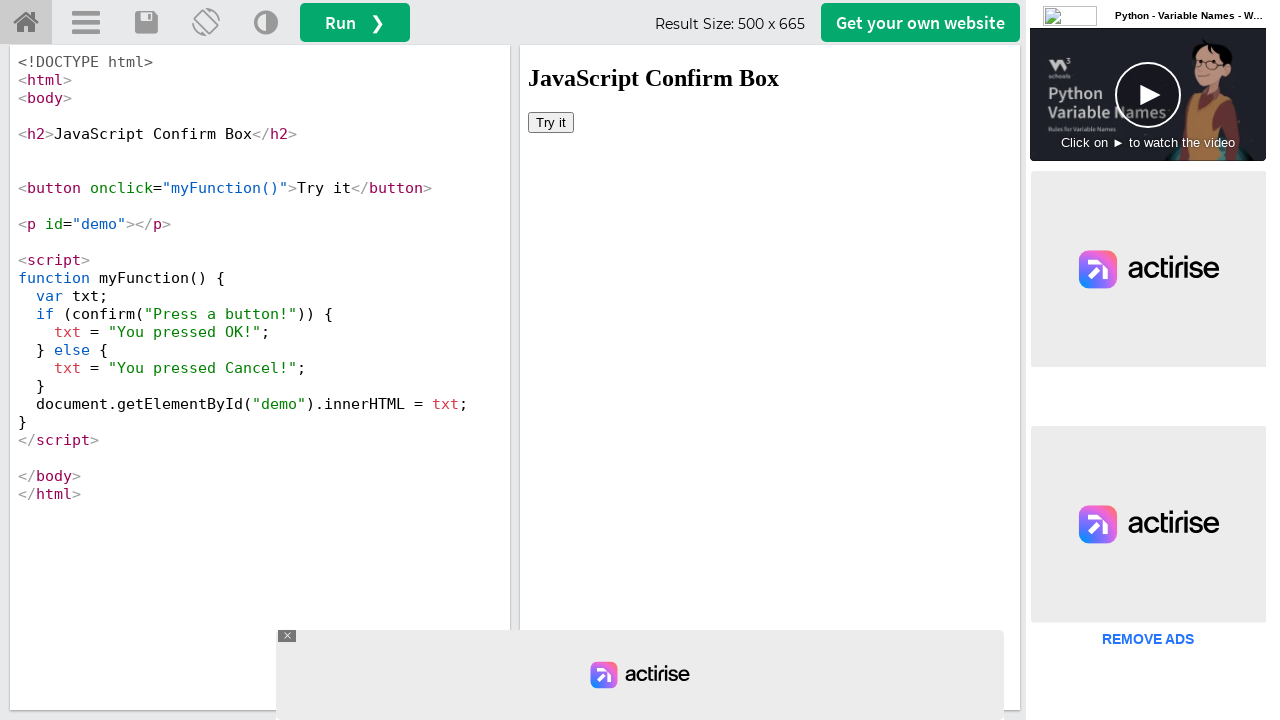

Set up dialog handler to accept confirm dialog with message 'Press a button!'
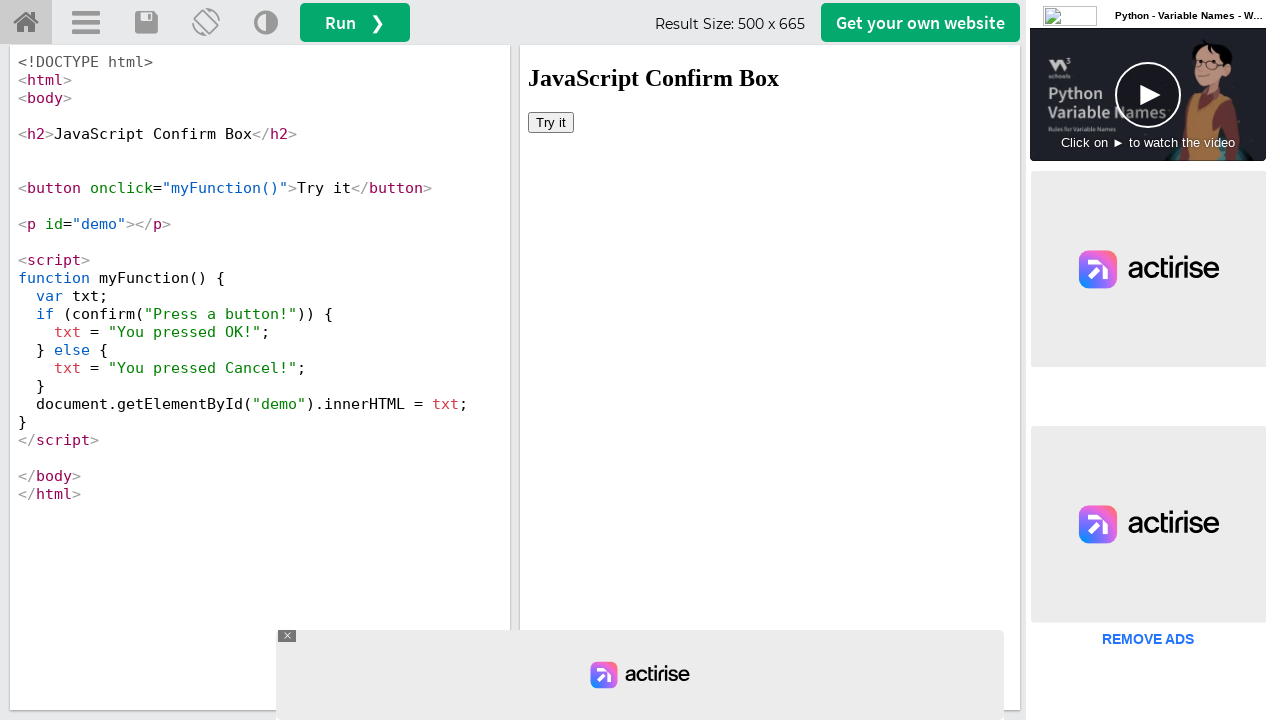

Clicked button inside iframe to trigger JavaScript confirm dialog at (551, 122) on #iframeResult >> internal:control=enter-frame >> xpath=/html/body/button
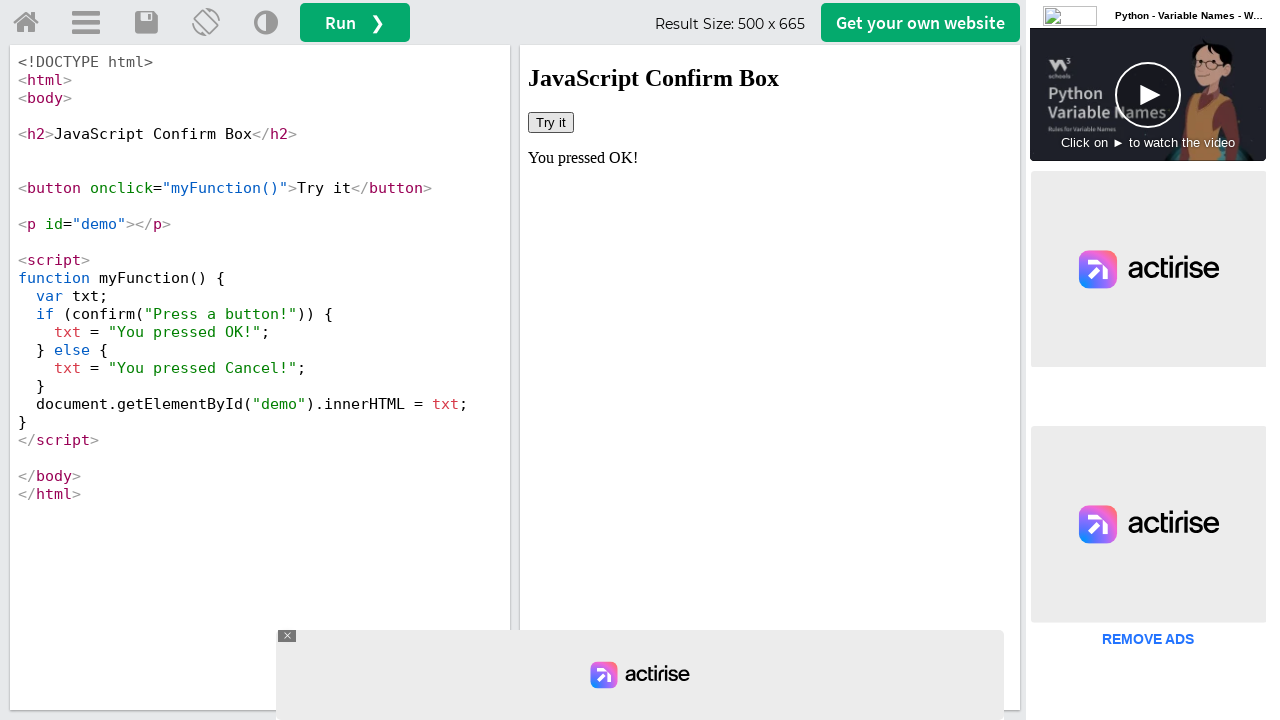

Waited 1000ms for dialog handling to complete
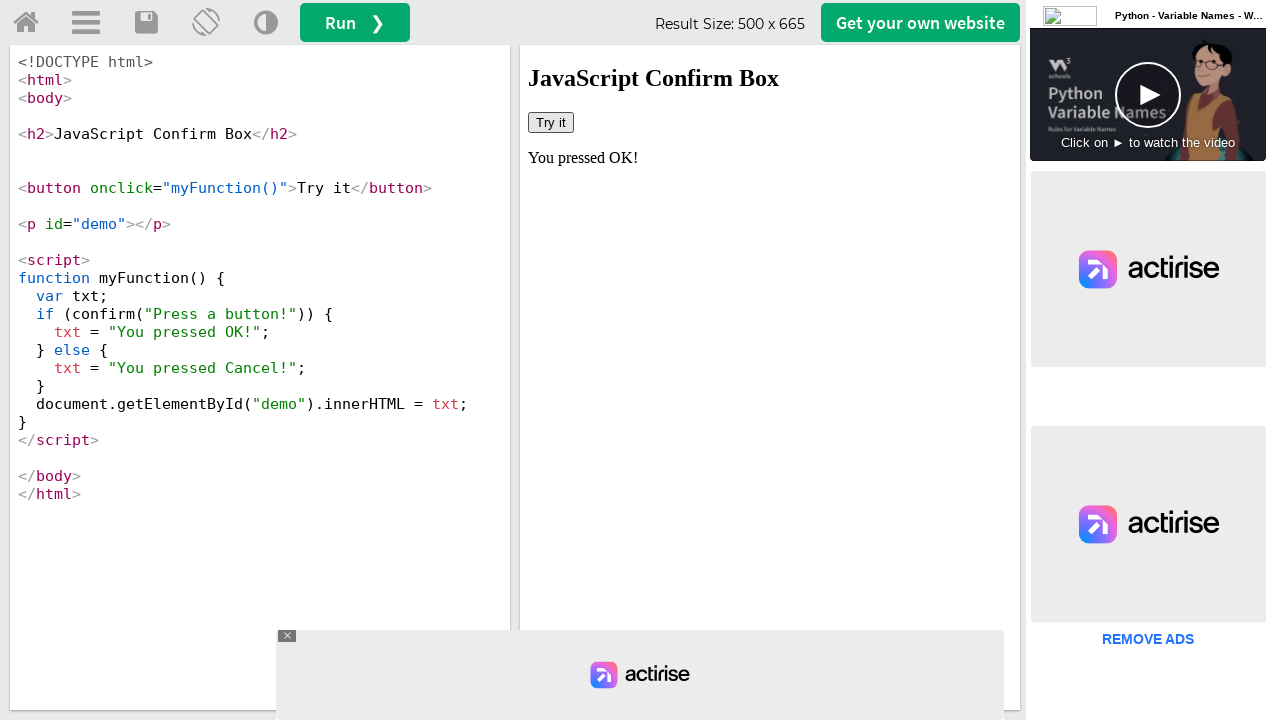

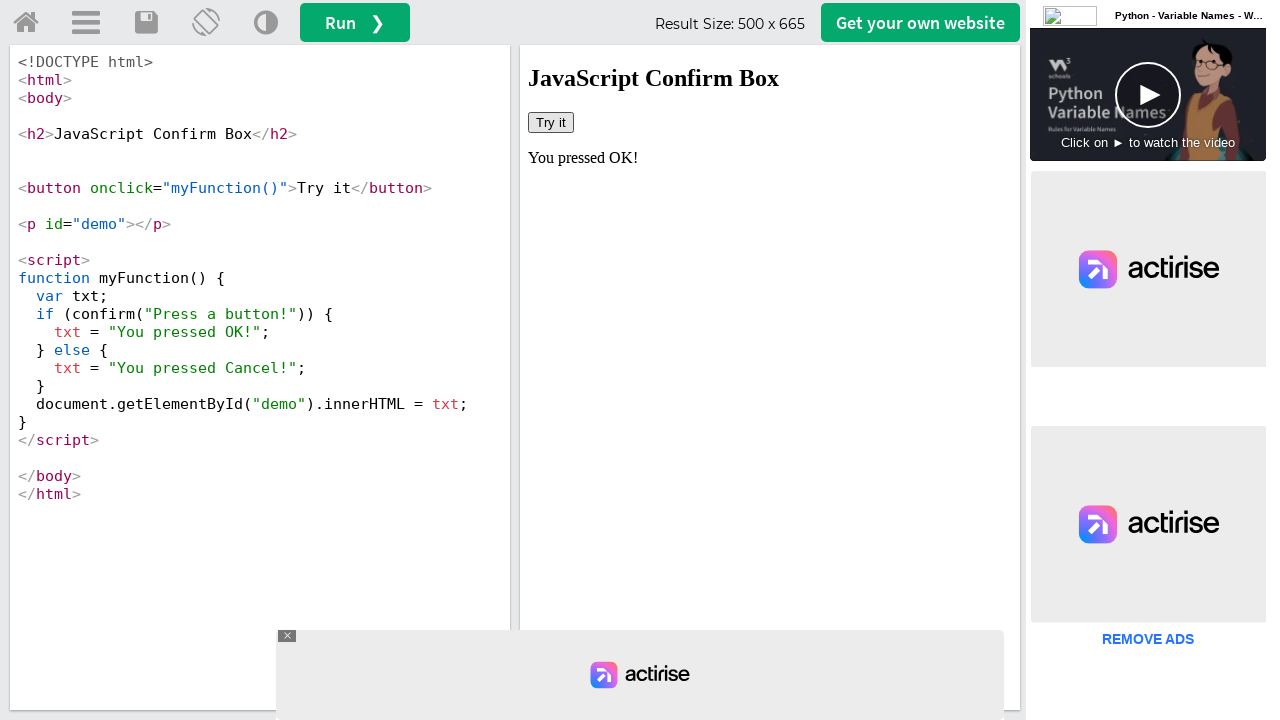